Tests forgot password form with a non-existent email address and verifies the user not found error message

Starting URL: https://travel-advisor-self.vercel.app/forgot-password

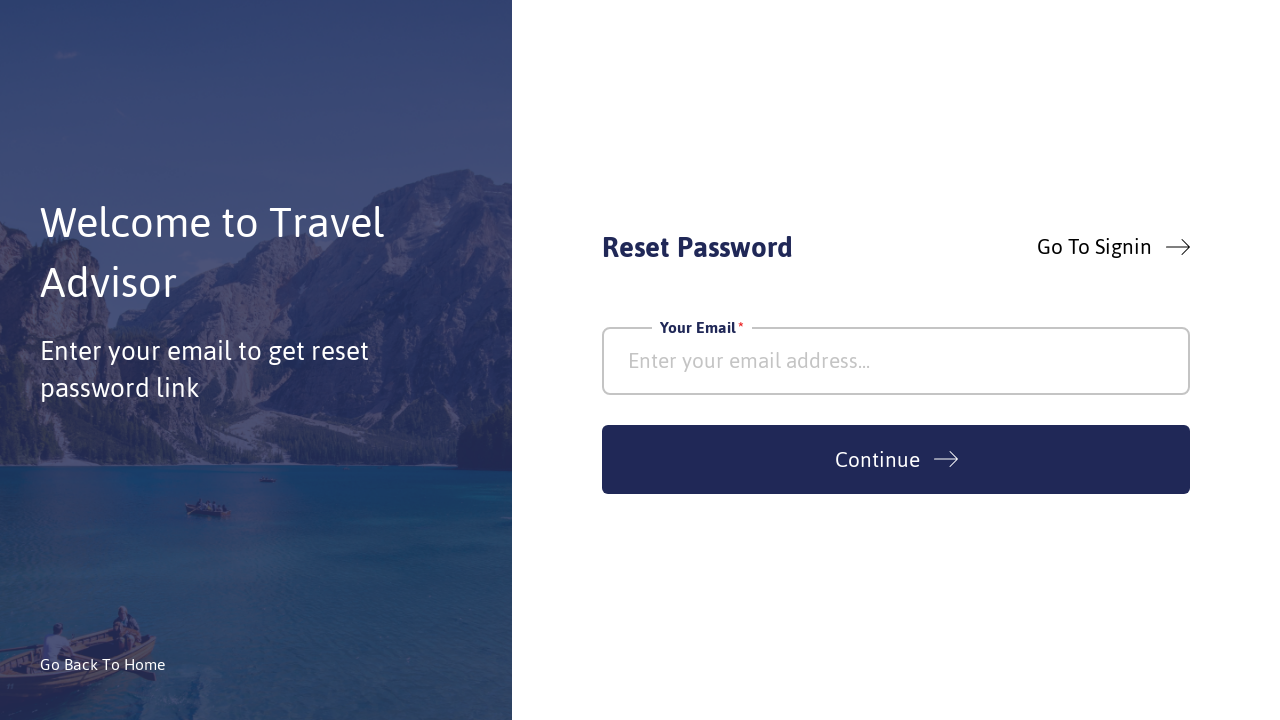

Filled forgot password email field with non-existent email address 'randomuser8472@nonexistent.xyz' on xpath=//*[@id="__next"]/div/div/div[2]/div/div[2]/div/input
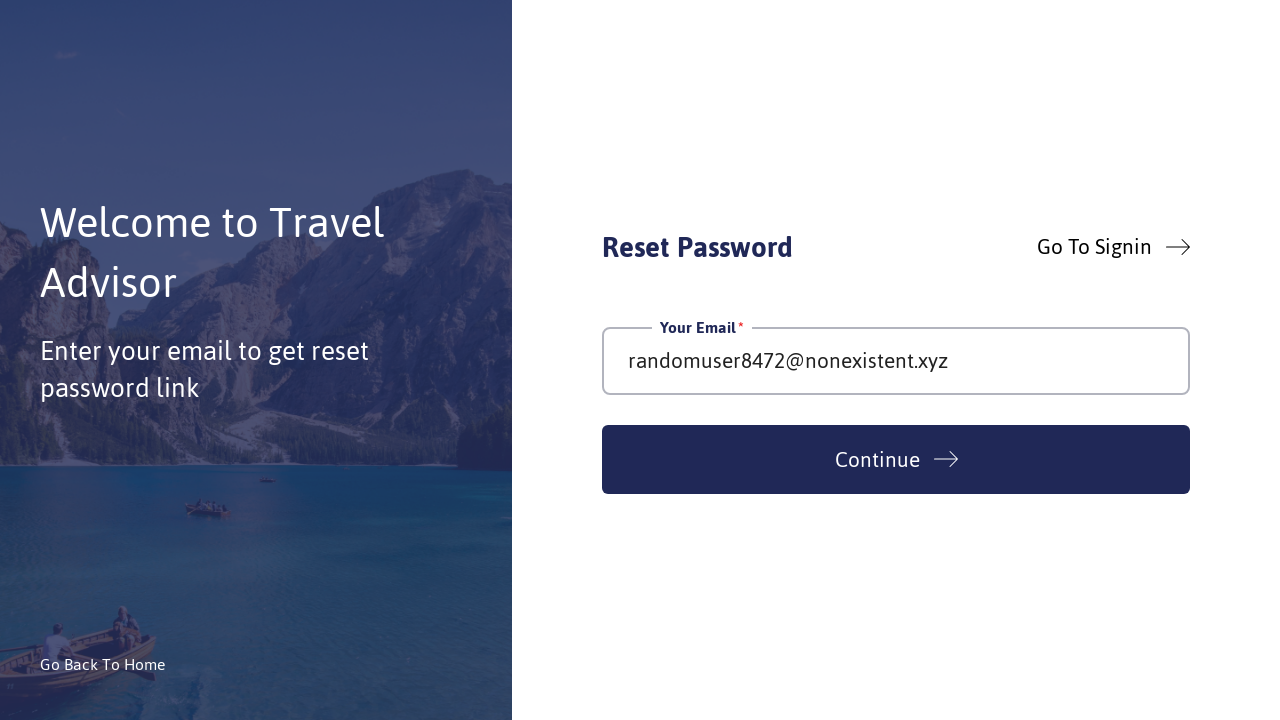

Clicked submit button to submit forgot password form at (896, 459) on xpath=//*[@id="__next"]/div/div/div[2]/div/div[2]/button
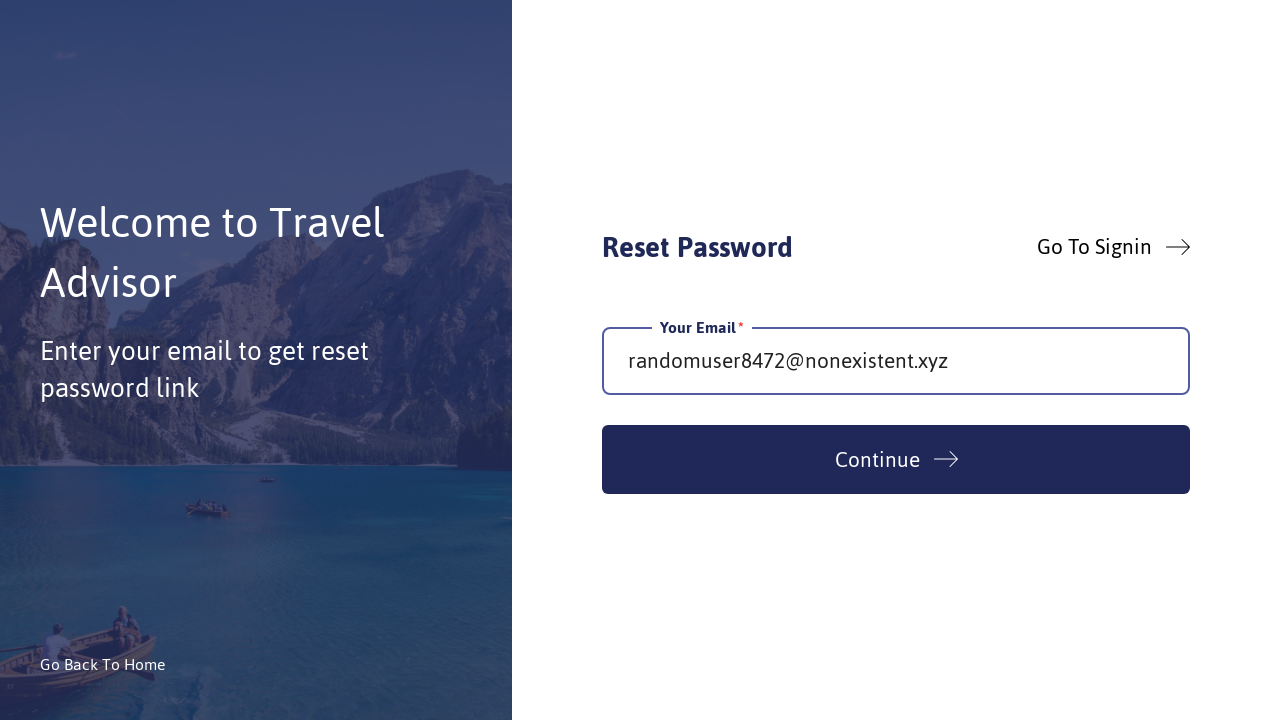

User not found error message appeared
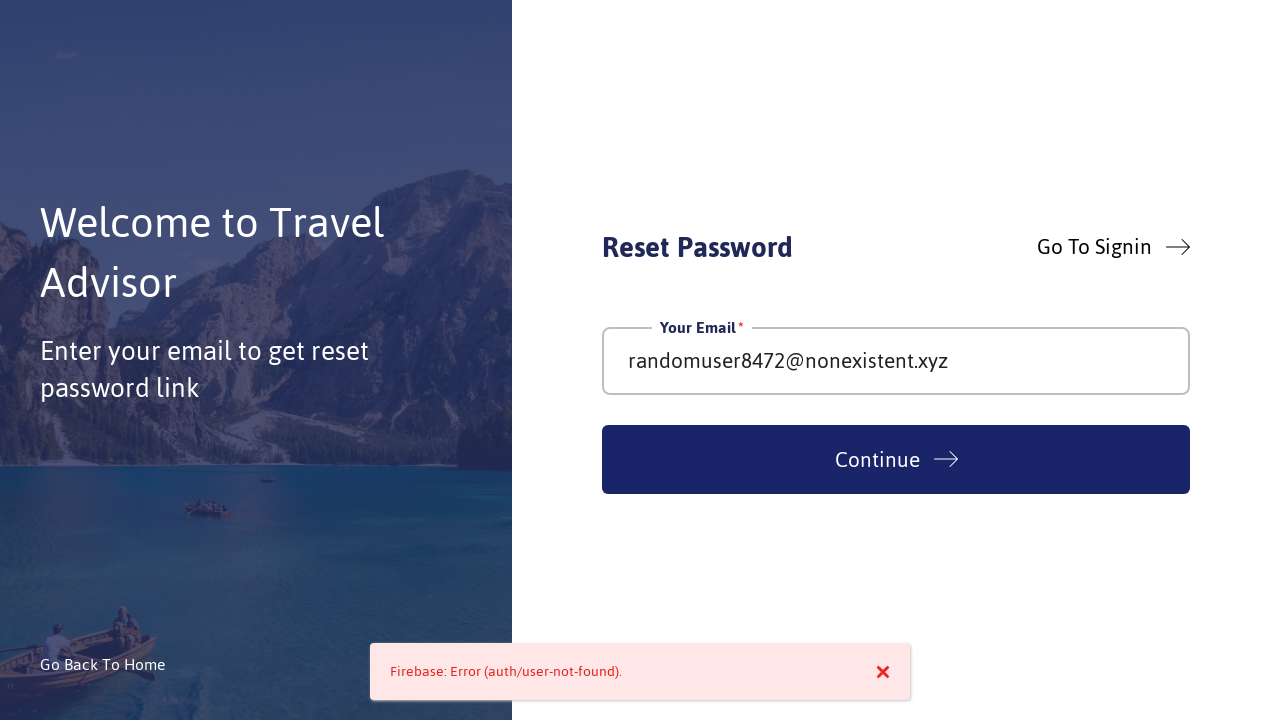

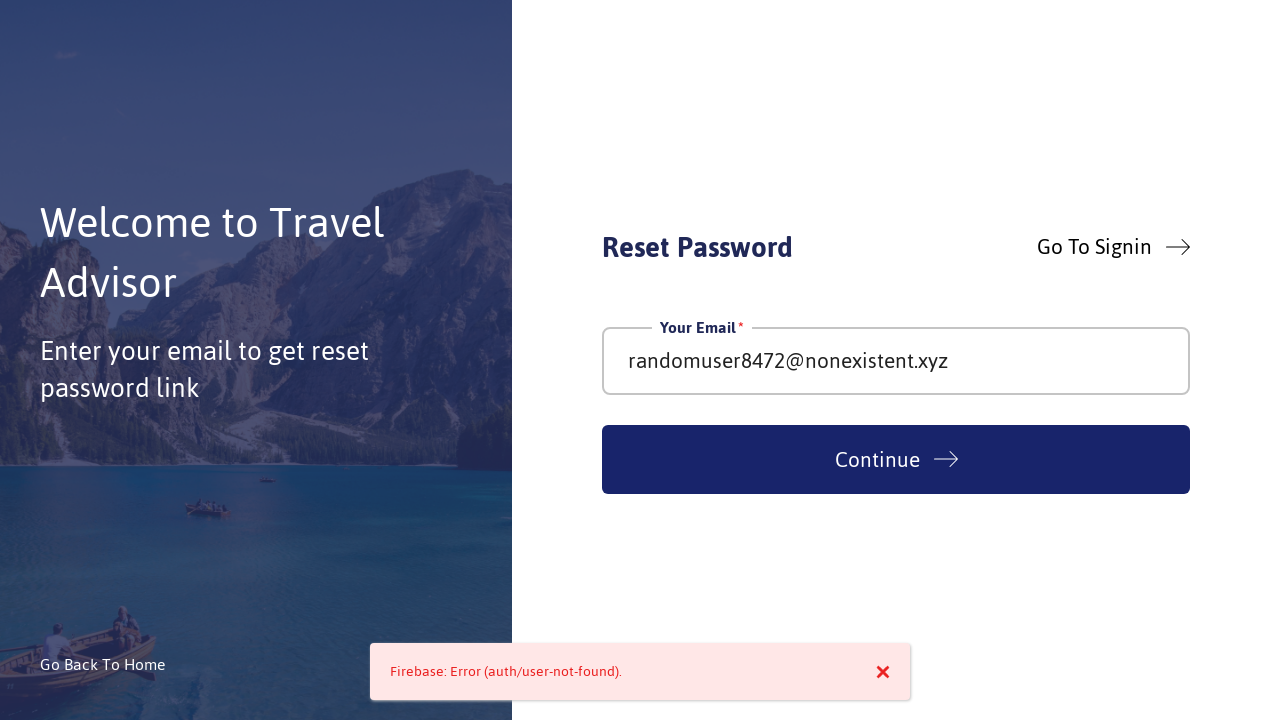